Tests word counter with 6 words including repeated words

Starting URL: https://wordcounter.net/

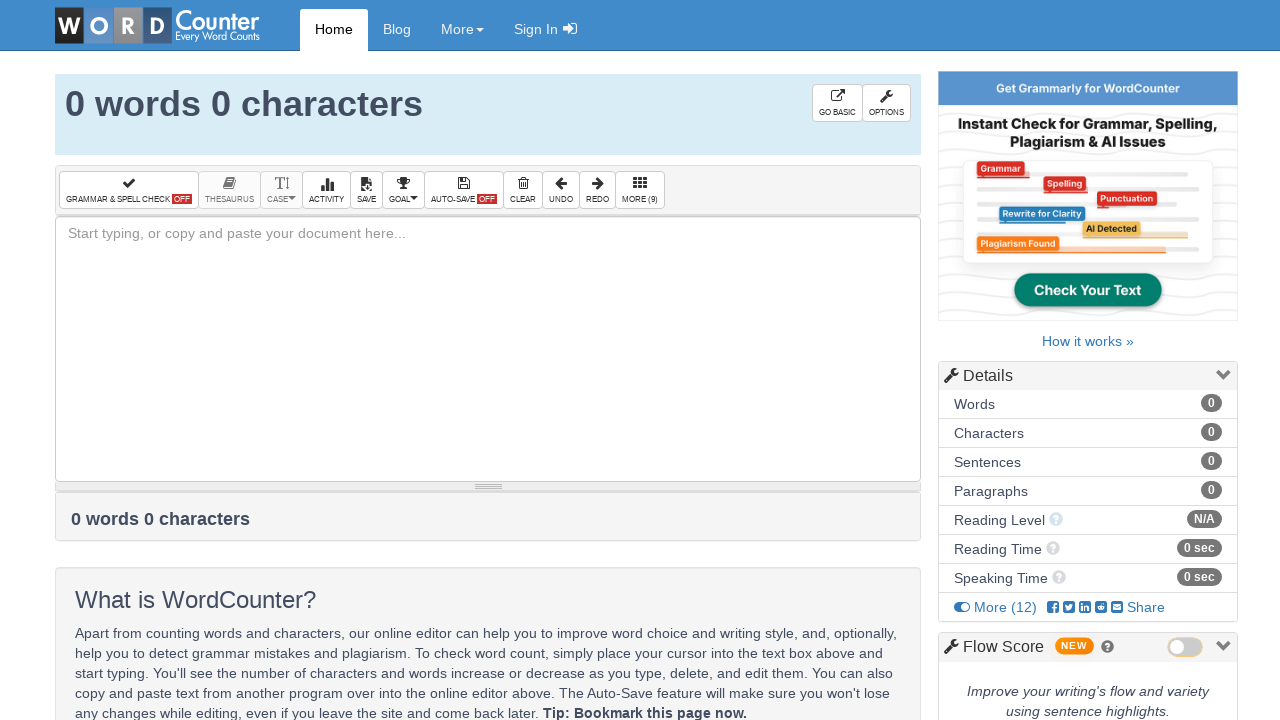

Filled text field with 6 words: 'dog dog dog cat cat gerbil' on #box
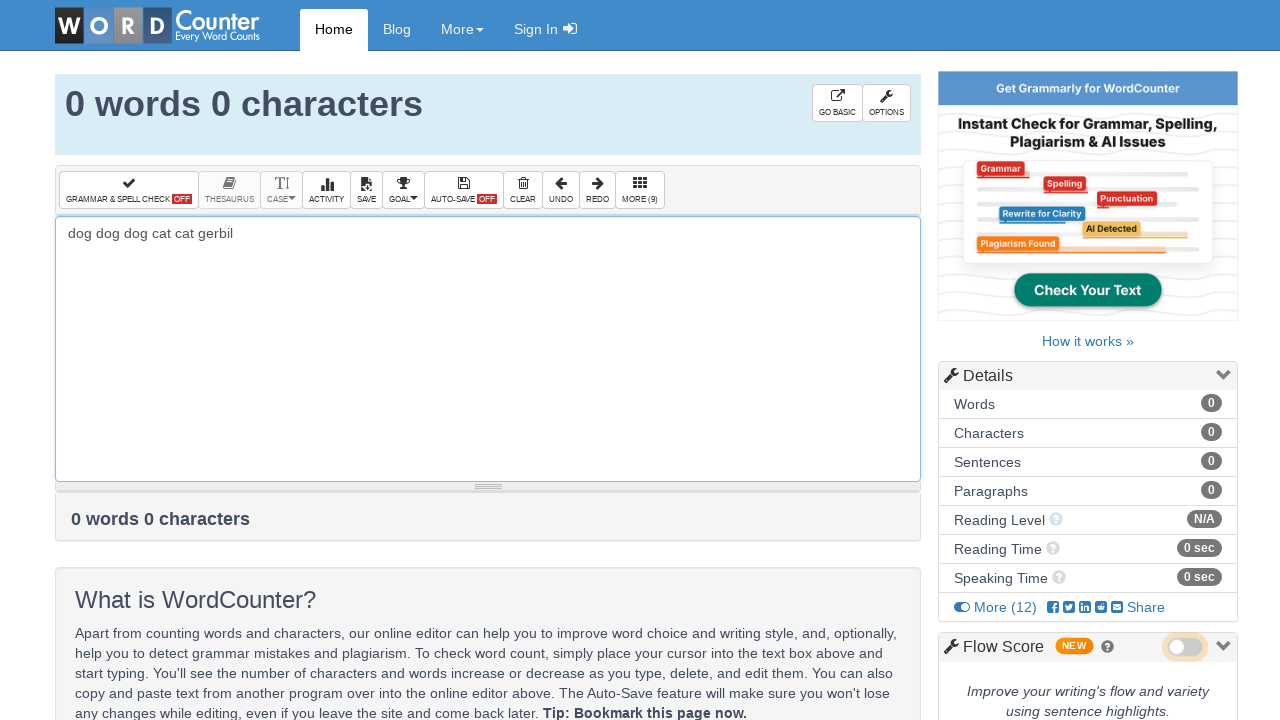

Word counter element loaded and updated
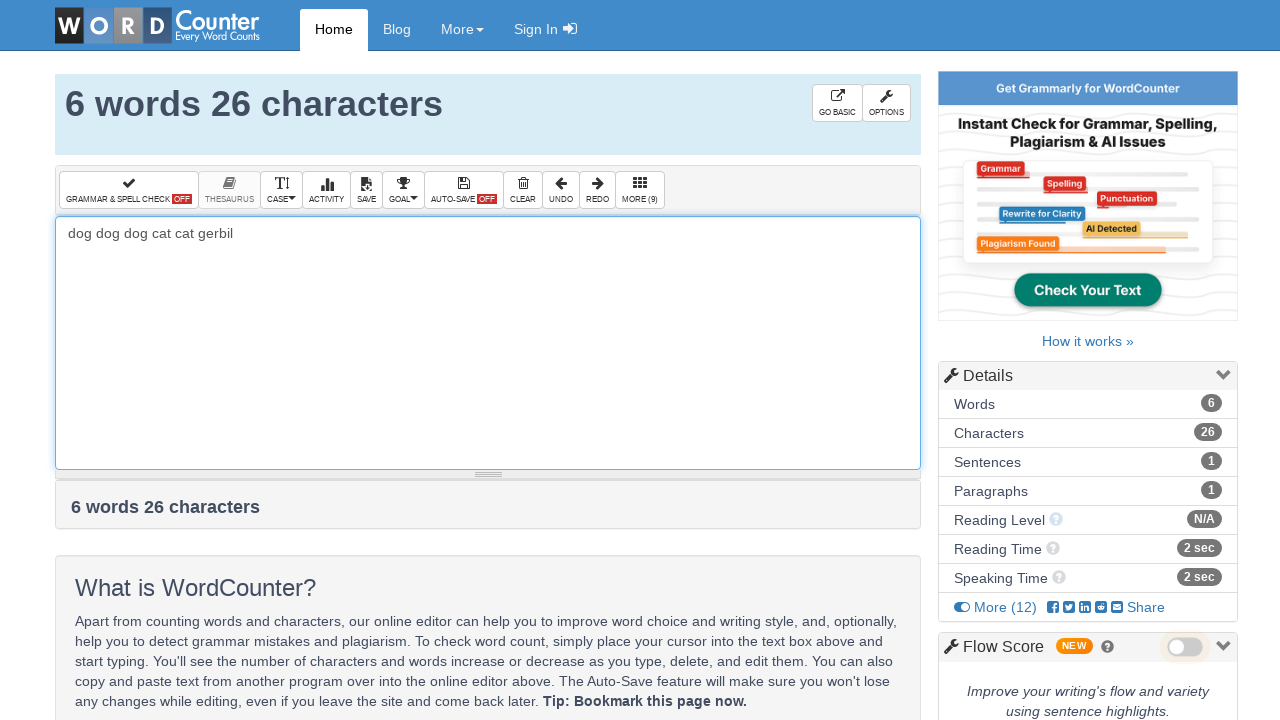

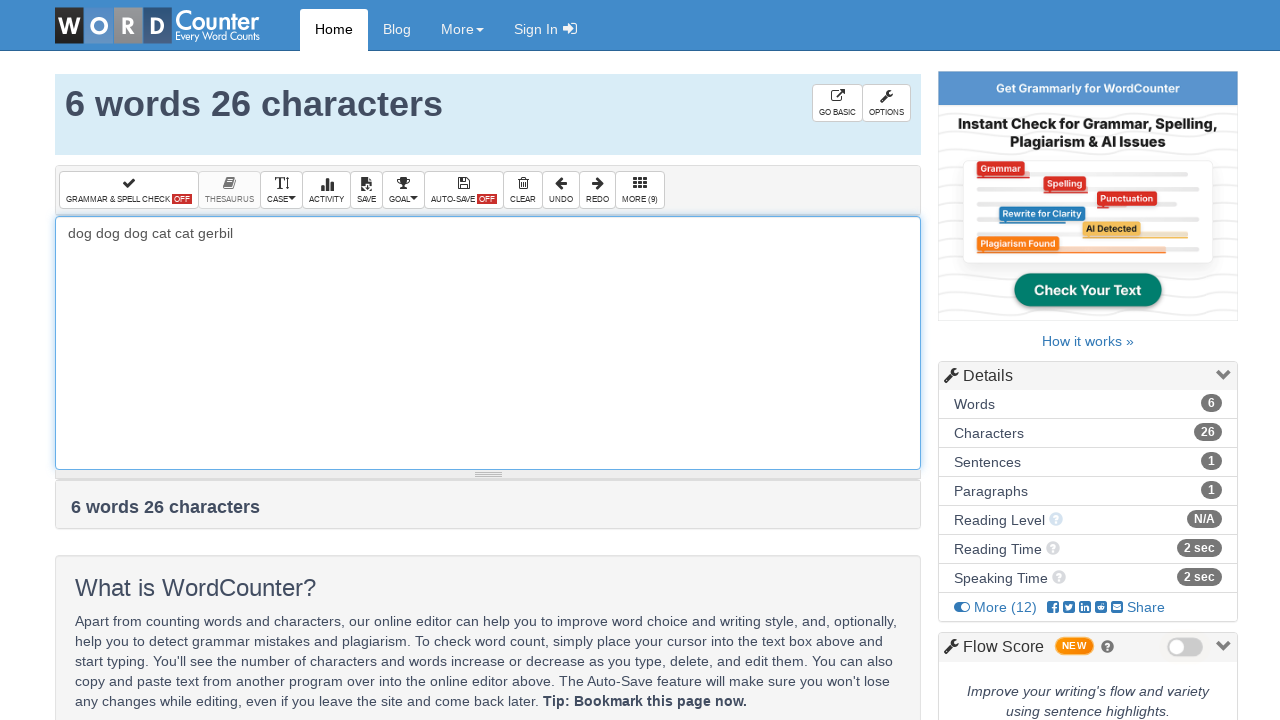